Tests the Selenium website's Download page by navigating to the homepage, clicking the Download tab, and verifying that download links for Java, C#, Ruby, Python, and Javascript (Node) bindings are visible.

Starting URL: https://www.selenium.dev

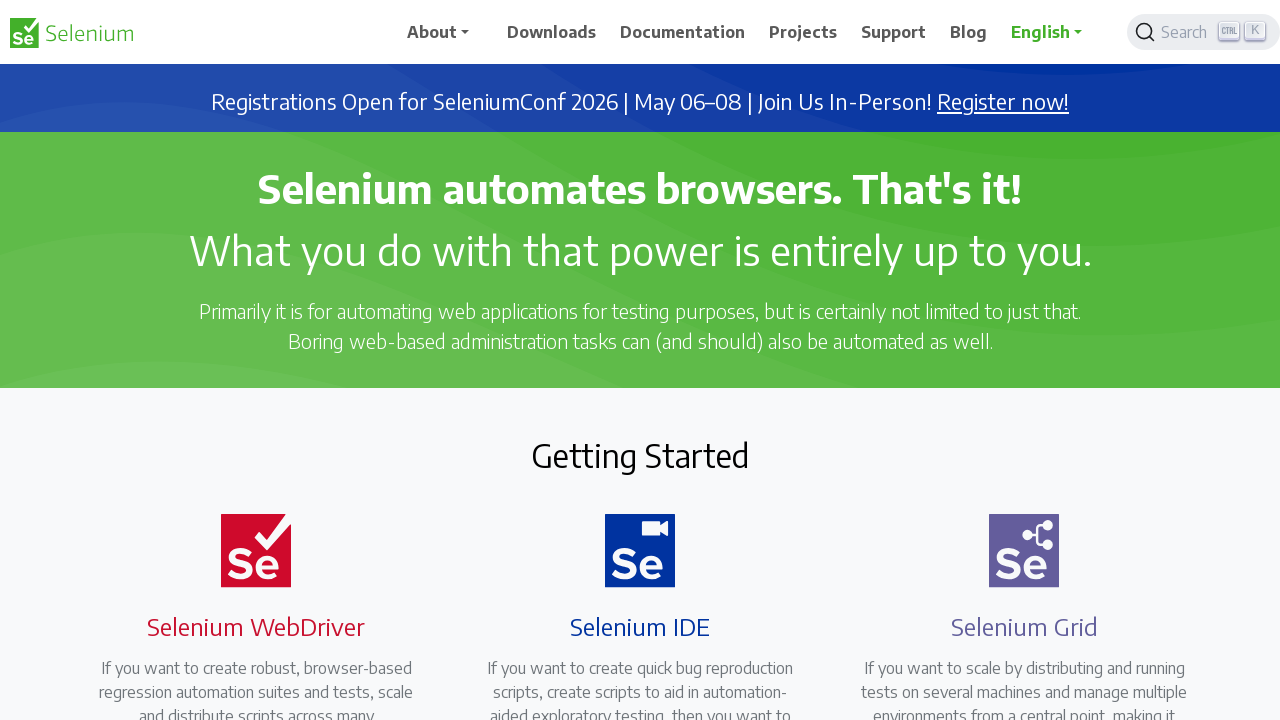

Clicked on the Download tab in navigation at (552, 32) on text=Download
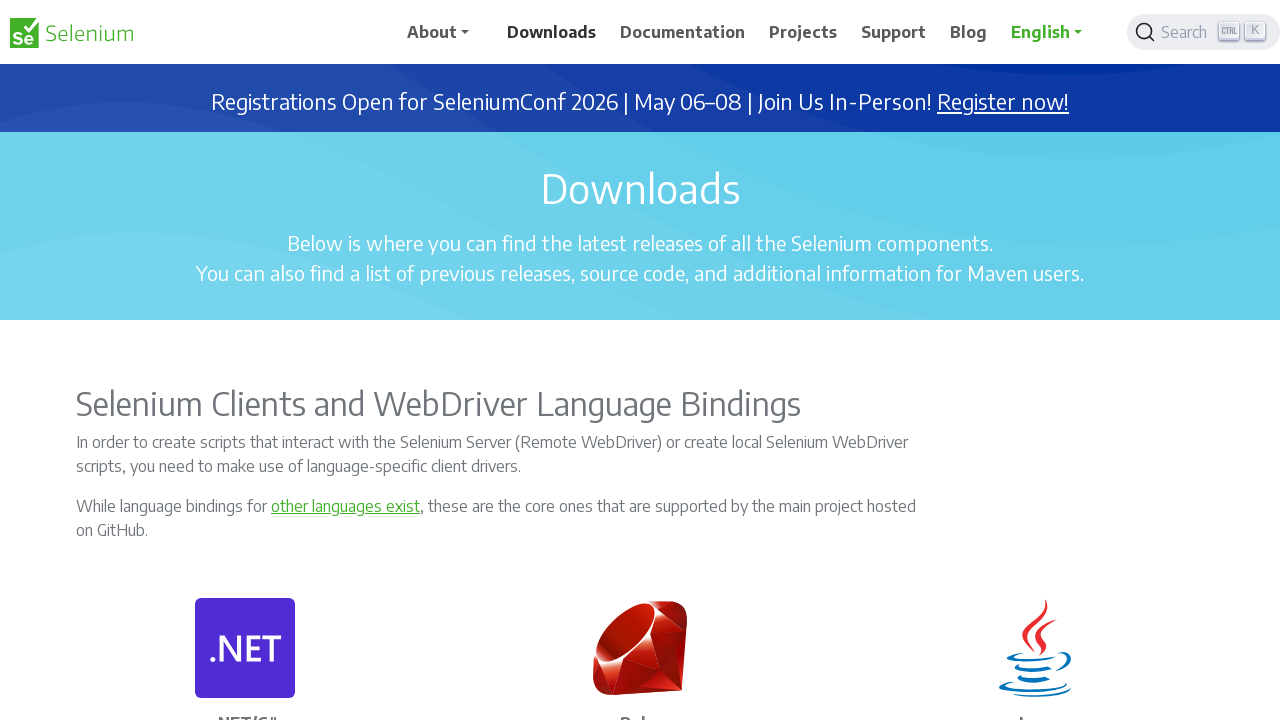

Download page loaded (network idle)
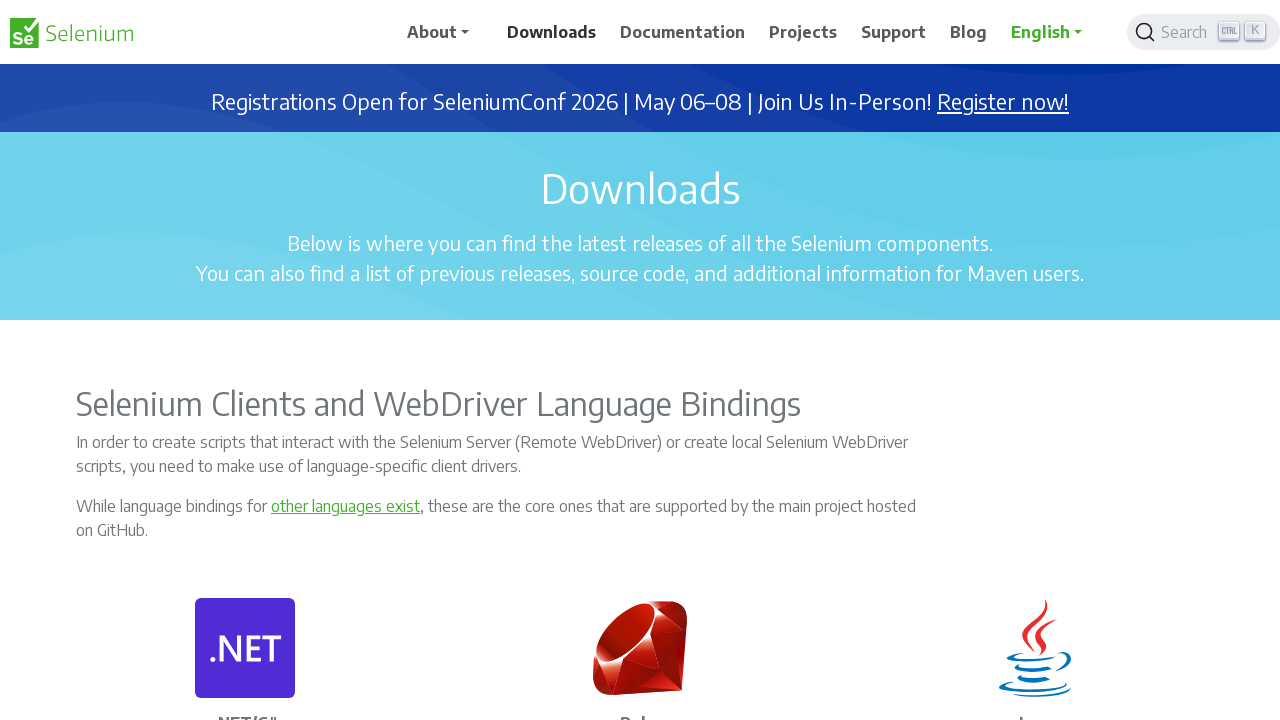

Java download link is visible
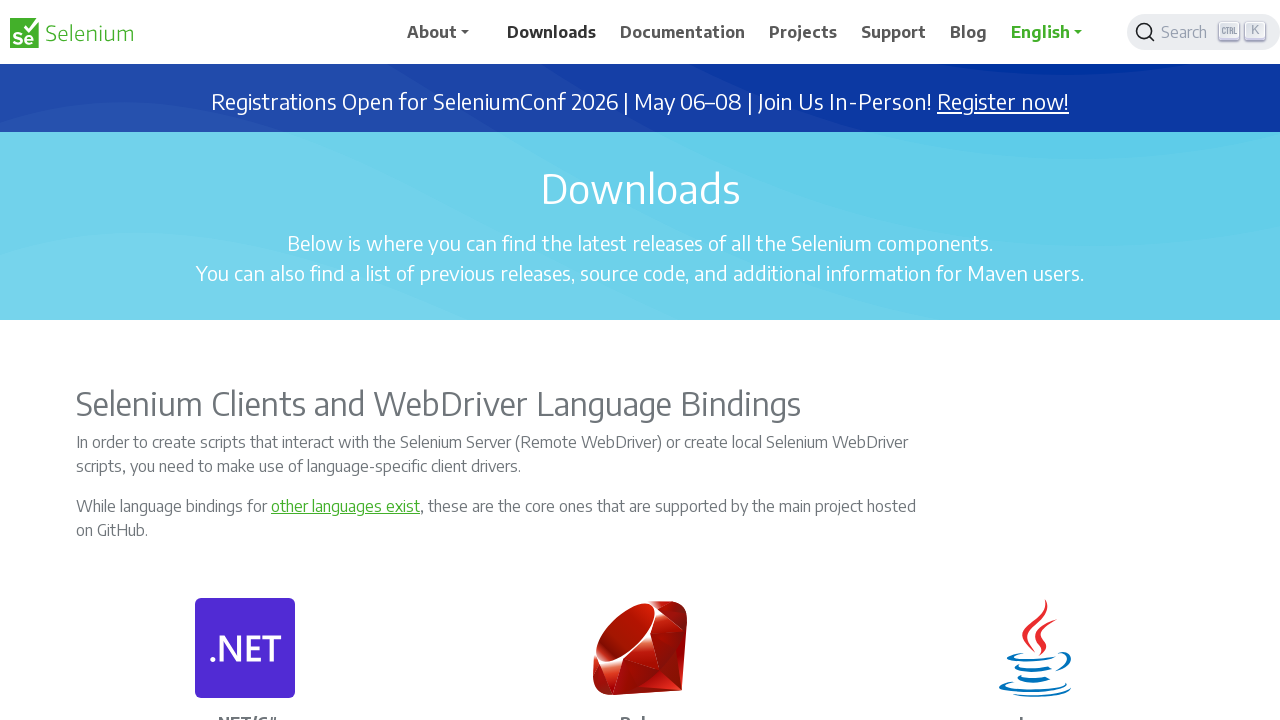

C# download link is visible
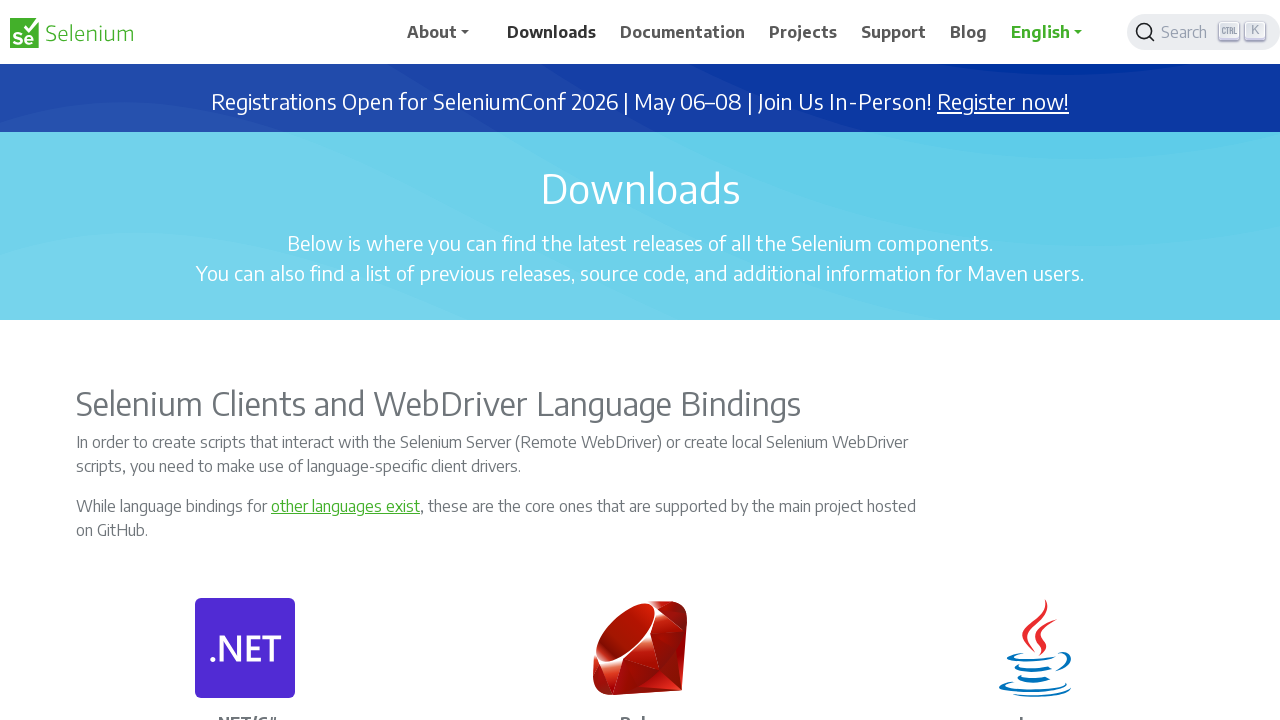

Ruby download link is visible
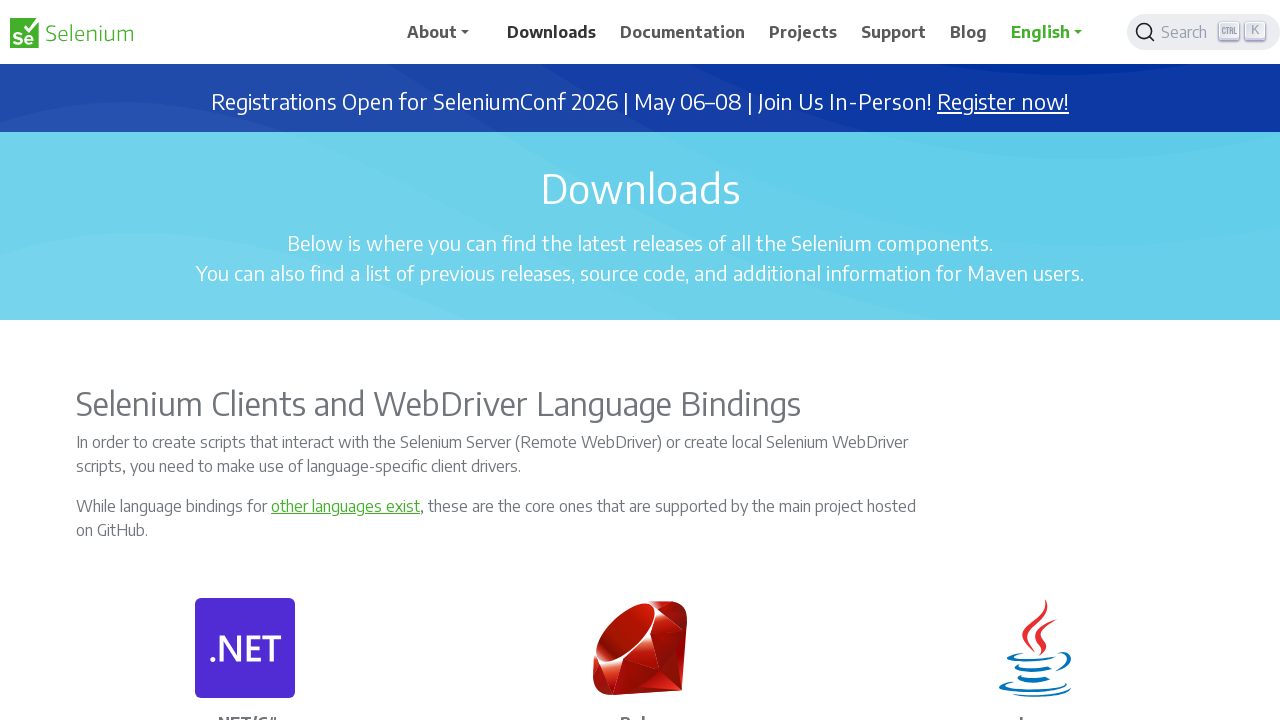

Python download link is visible
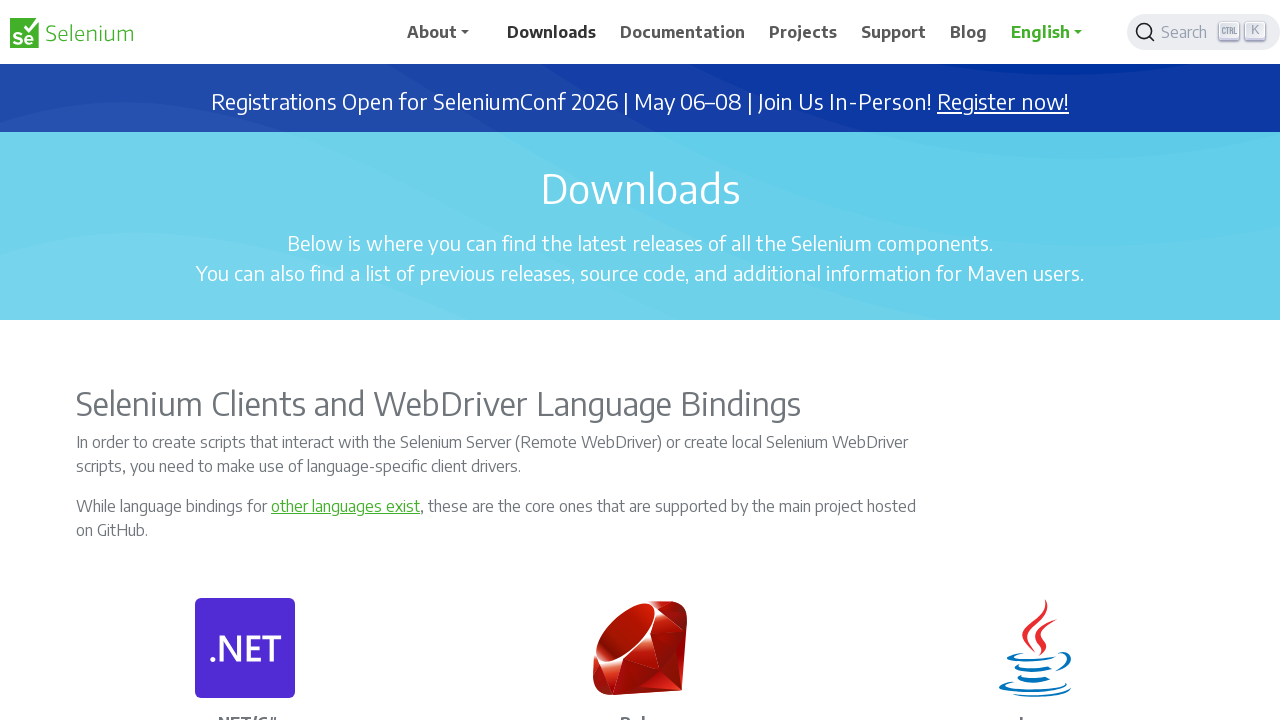

JavaScript (Node) download link is visible
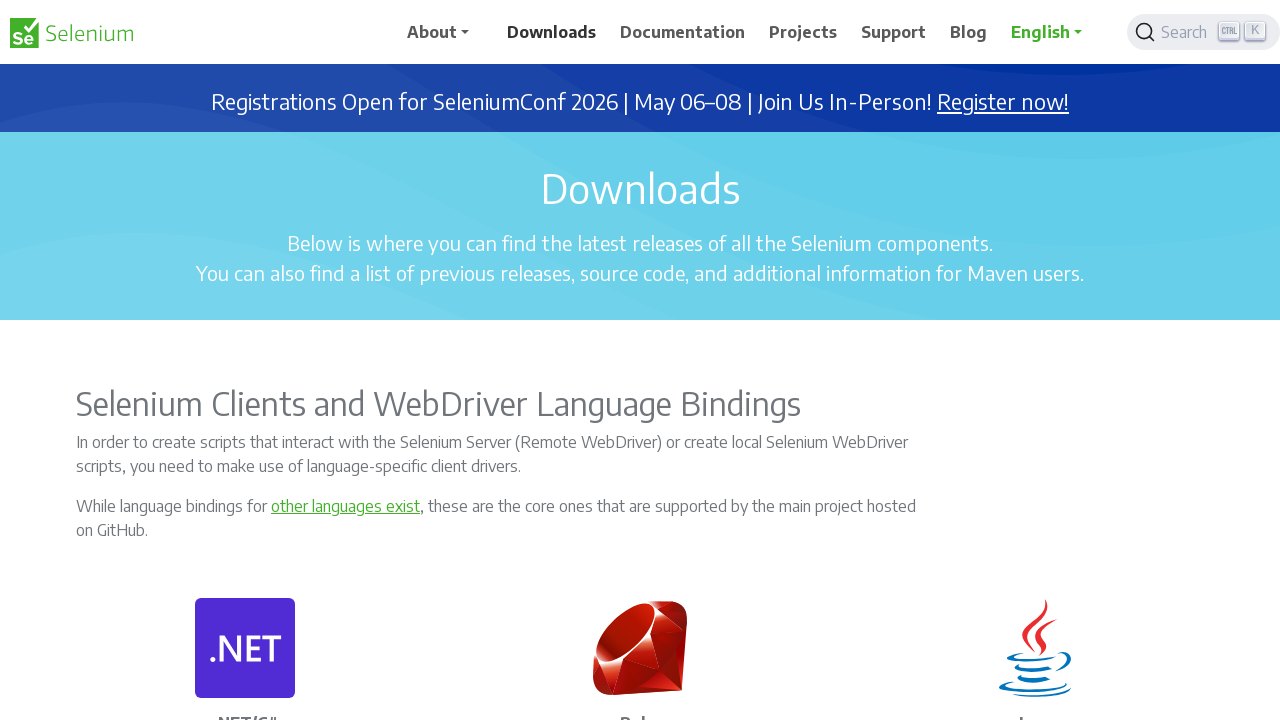

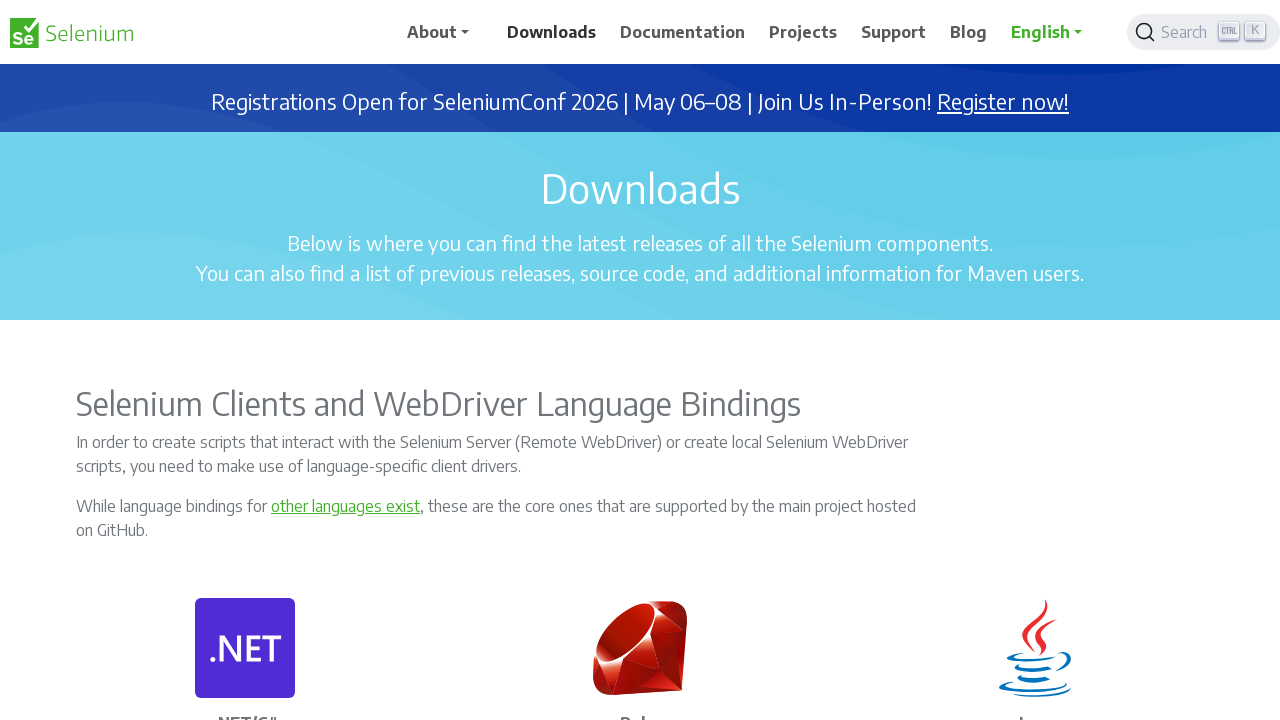